Verifies the page title of the OrangeHRM login page matches "OrangeHRM"

Starting URL: https://opensource-demo.orangehrmlive.com/web/index.php/auth/login

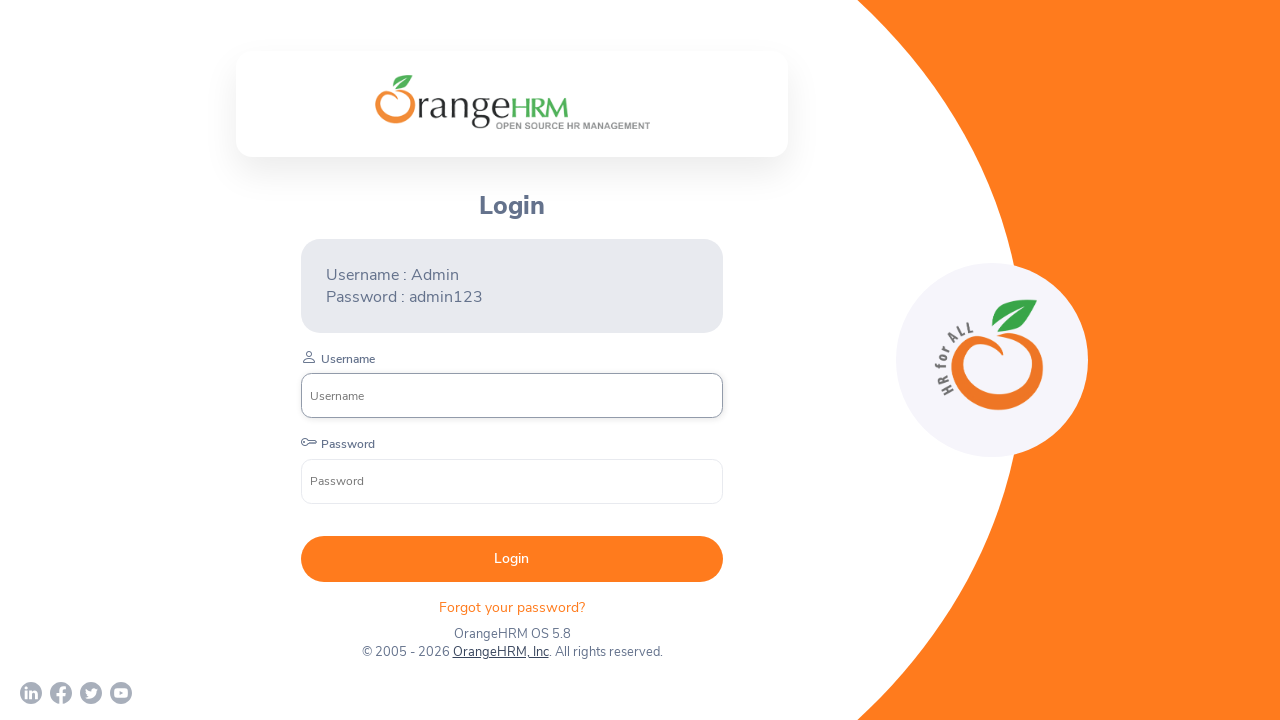

Navigated to OrangeHRM login page
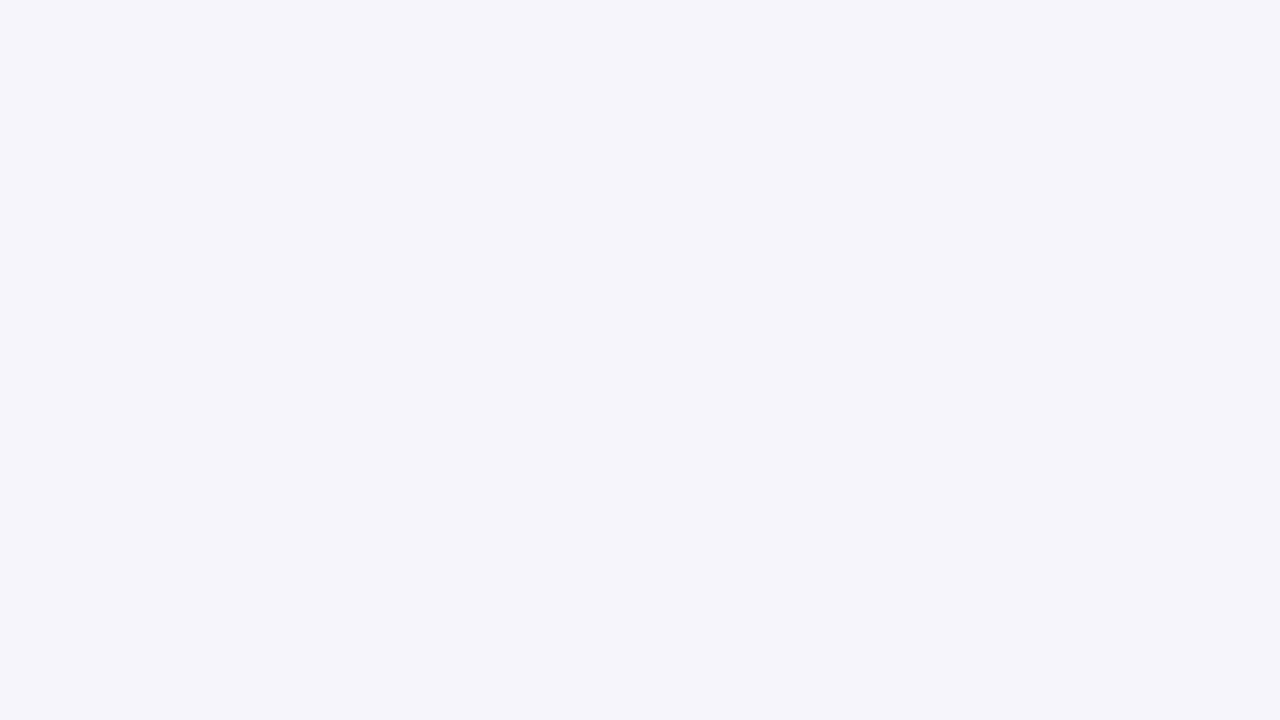

Verified page title matches 'OrangeHRM'
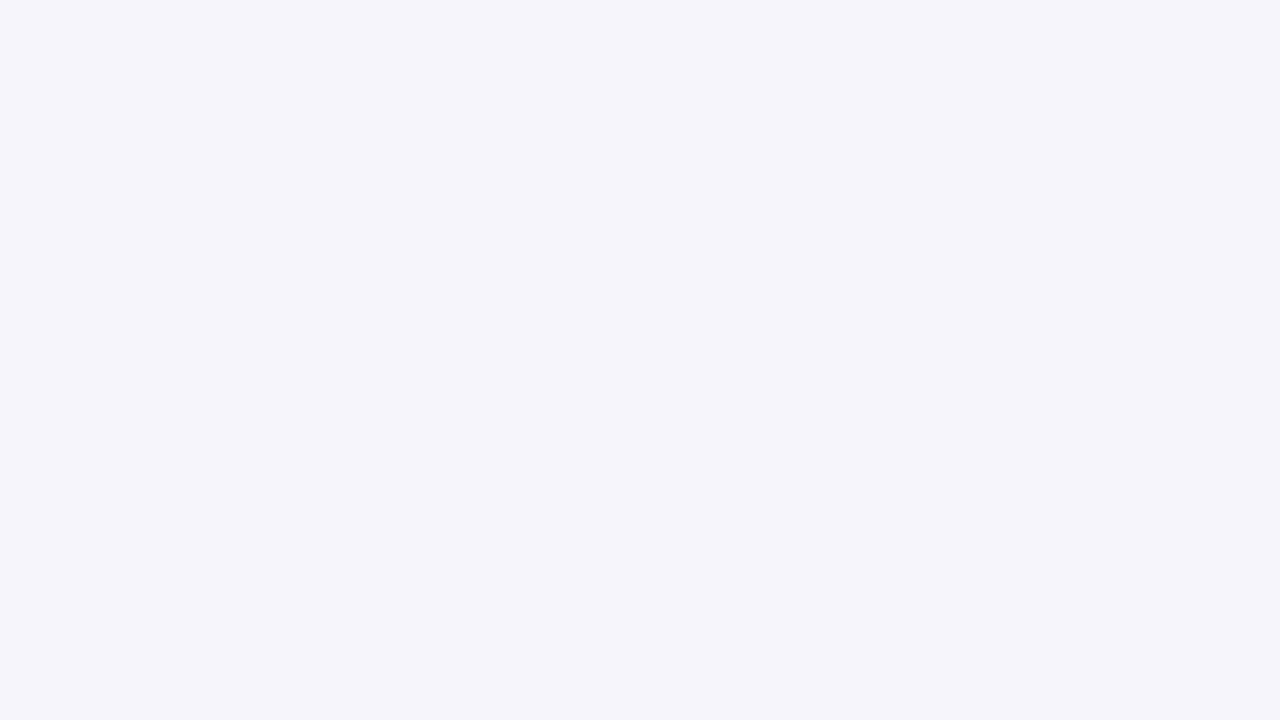

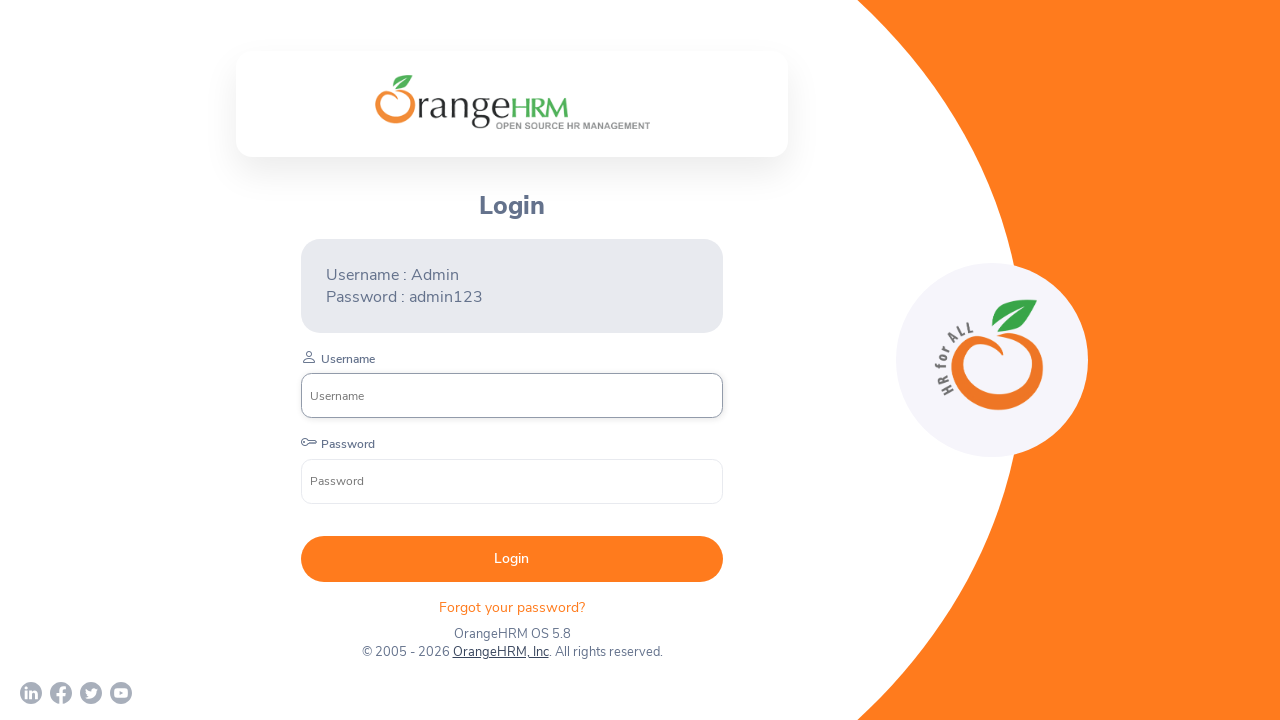